Tests a multi-step wizard flow on arqueline.com.br by clicking through various steps, filling in a name field, and advancing through the form screens.

Starting URL: https://arqueline.com.br/

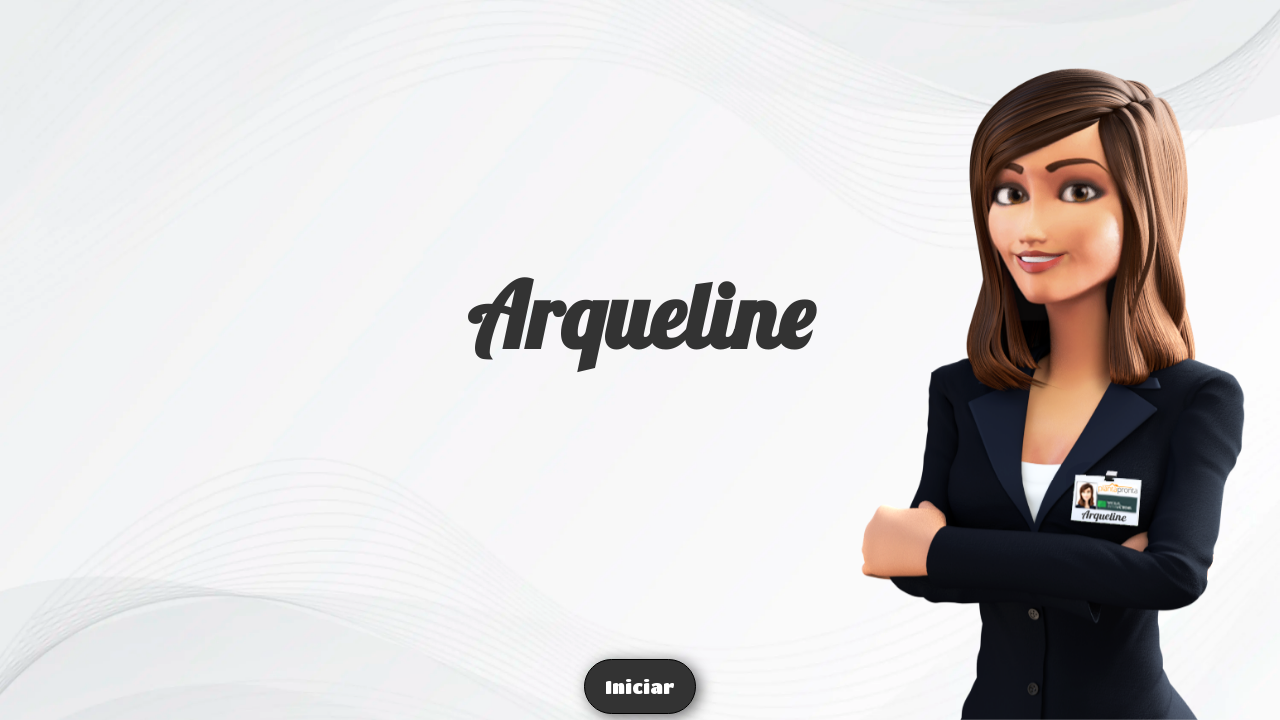

Clicked 'Iniciar' button to begin the wizard at (640, 686) on internal:role=button[name="Iniciar"i]
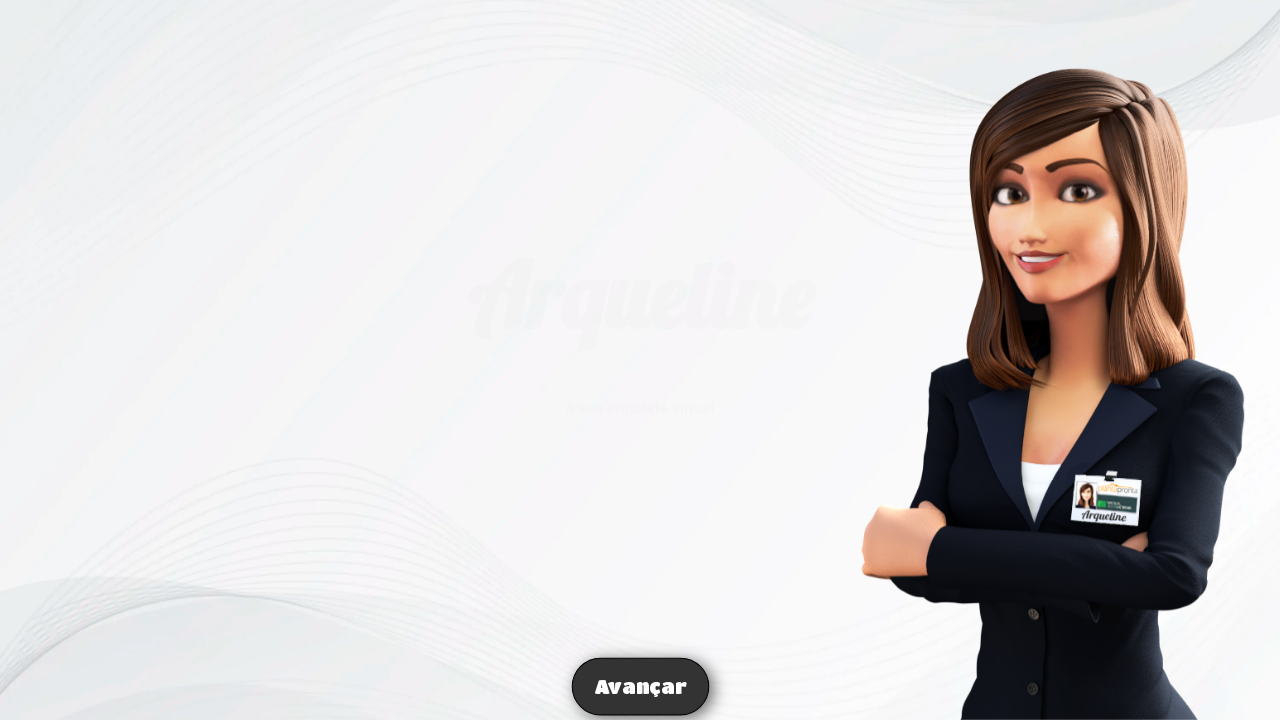

Clicked first 'Avançar' button to advance at (640, 686) on internal:role=button[name="Avançar"i]
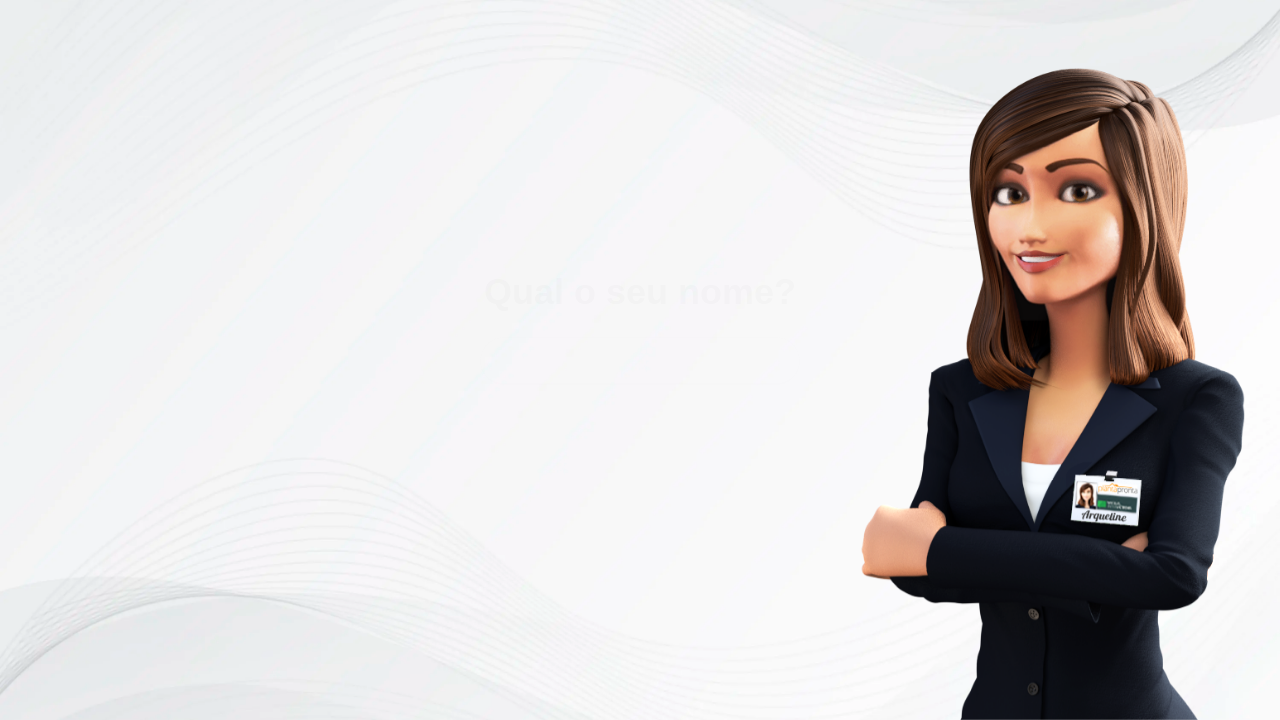

Clicked on the name input field at (640, 360) on #nome
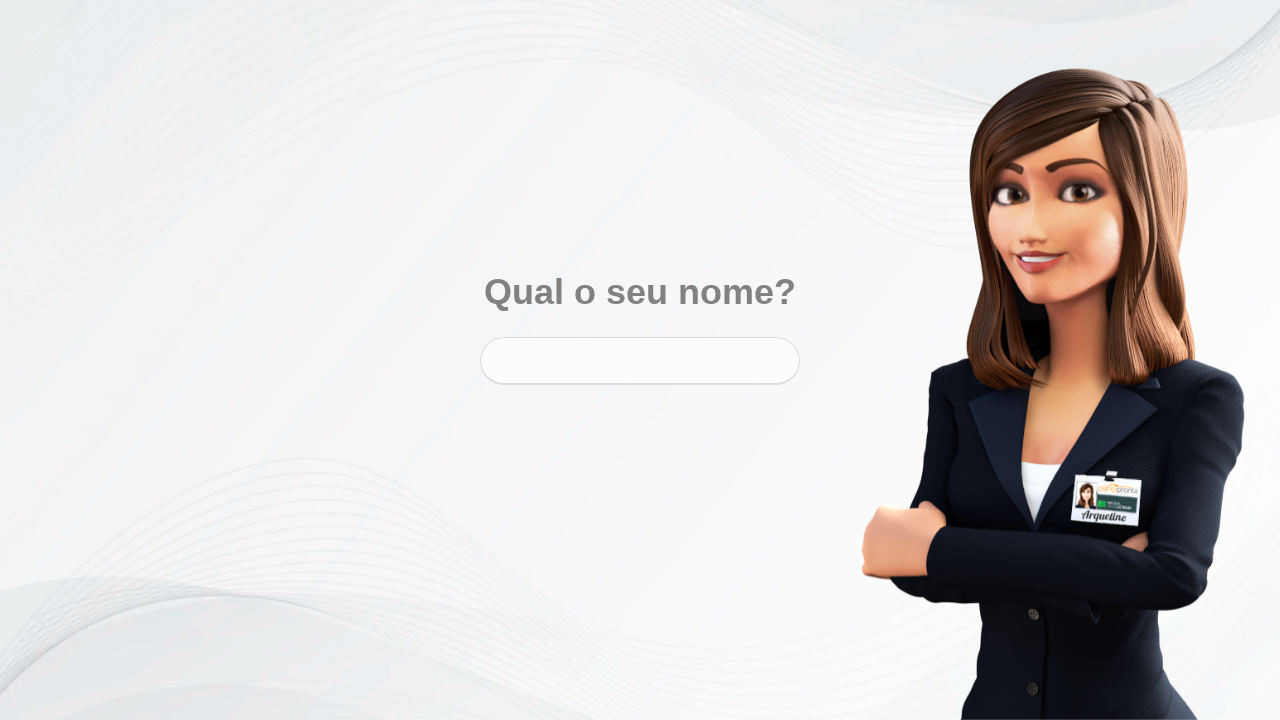

Filled name field with 'Maria Silva' on #nome
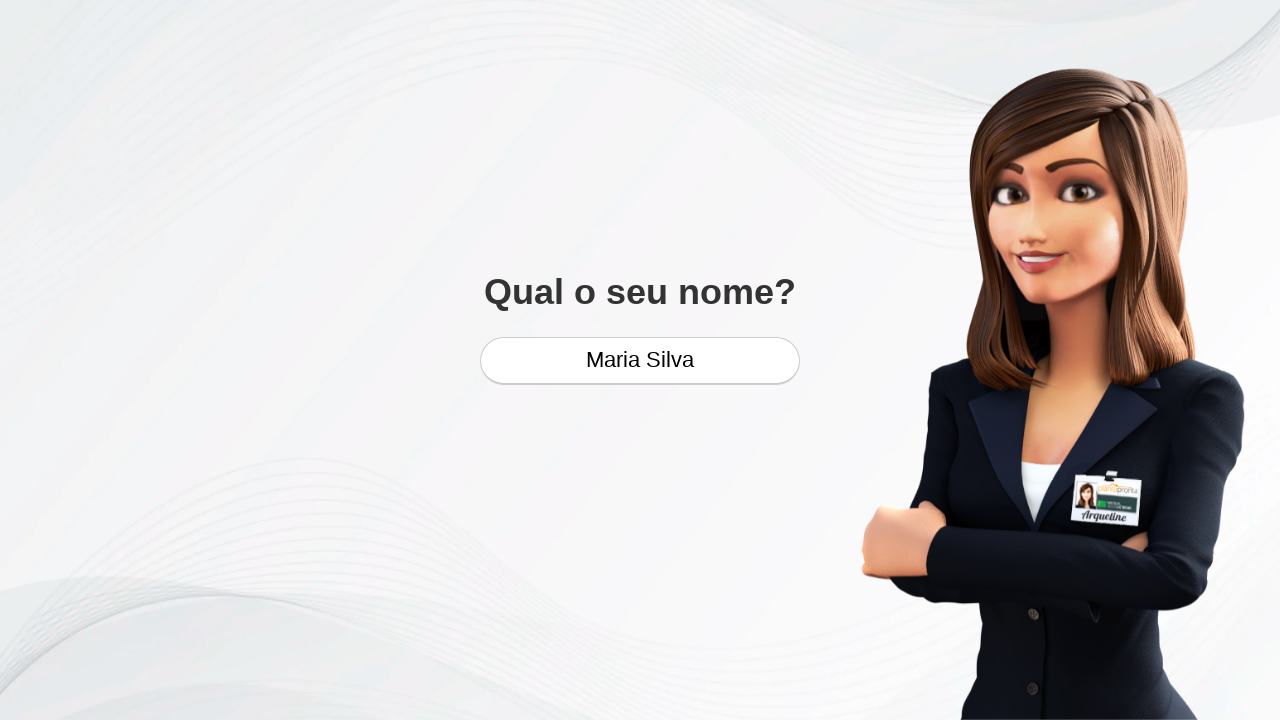

Pressed Enter on name field (first time) on #nome
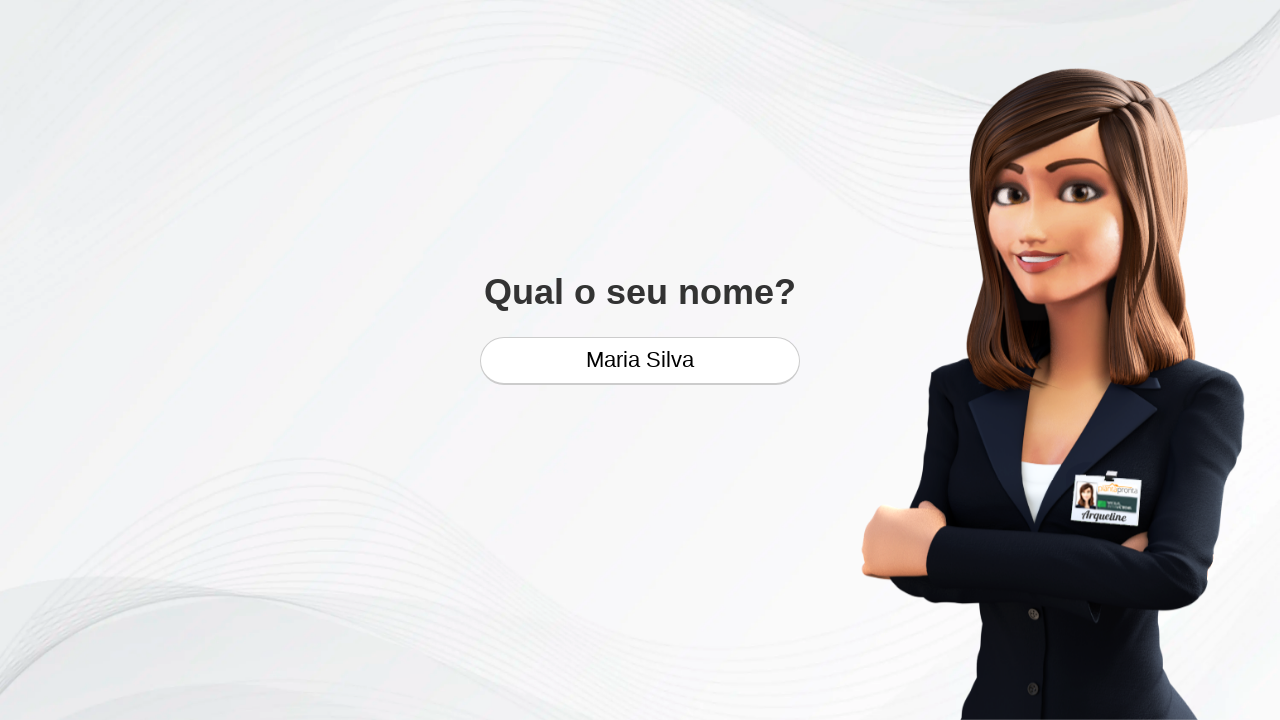

Pressed Enter on name field (second time) on #nome
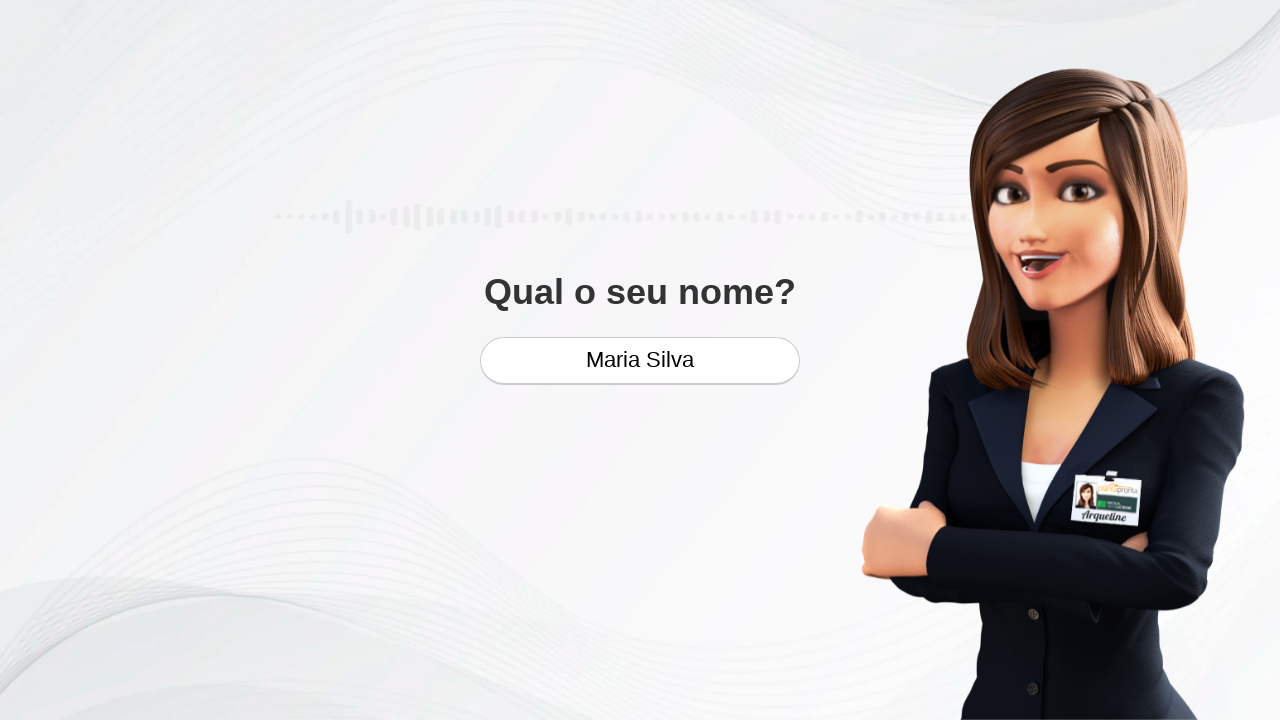

Clicked 'Avançar' button to advance through wizard at (640, 686) on internal:role=button[name="Avançar"i]
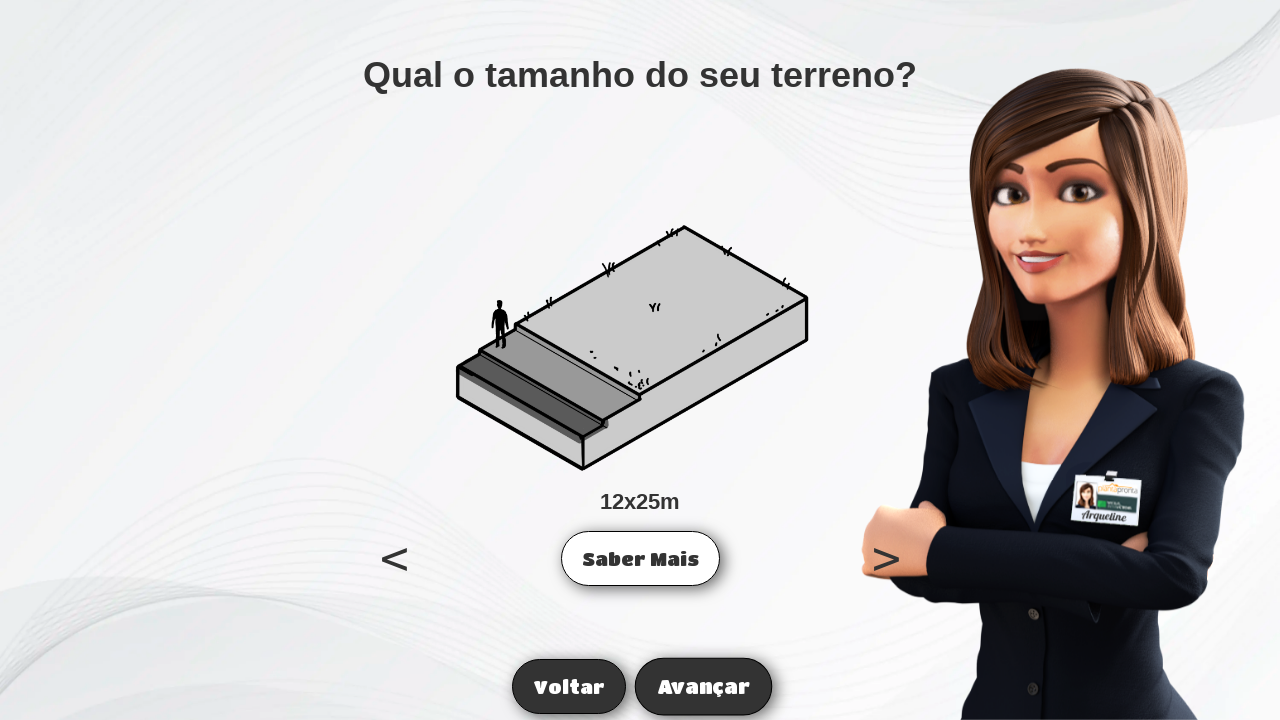

Clicked 'Avançar' button to advance through wizard at (703, 686) on internal:role=button[name="Avançar"i]
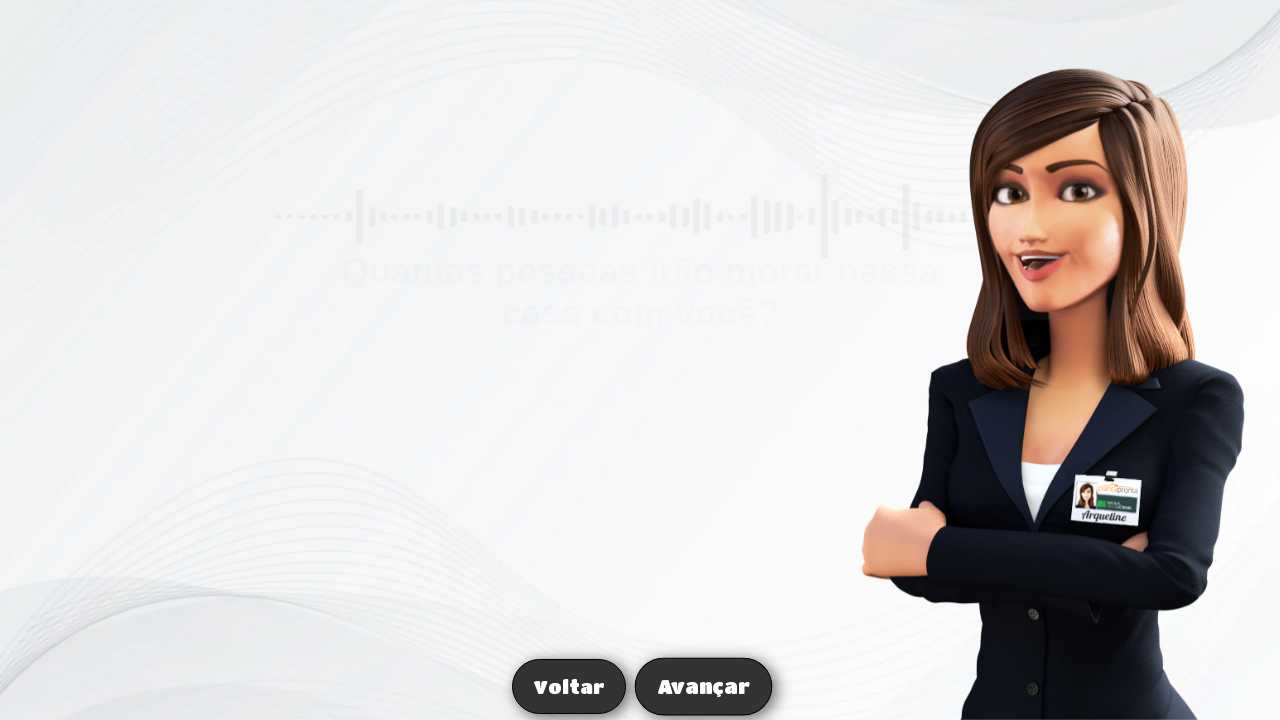

Clicked 'Avançar' button to advance through wizard at (703, 686) on internal:role=button[name="Avançar"i]
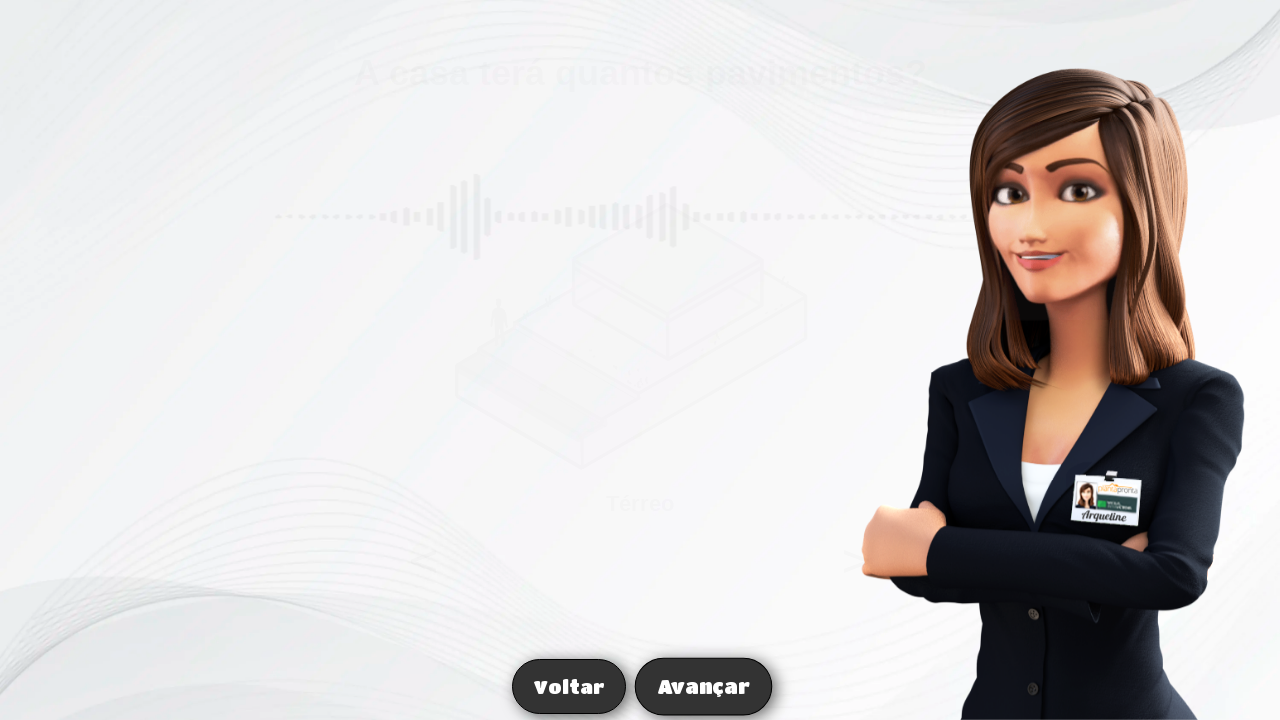

Clicked 'Avançar' button to advance through wizard at (703, 686) on internal:role=button[name="Avançar"i]
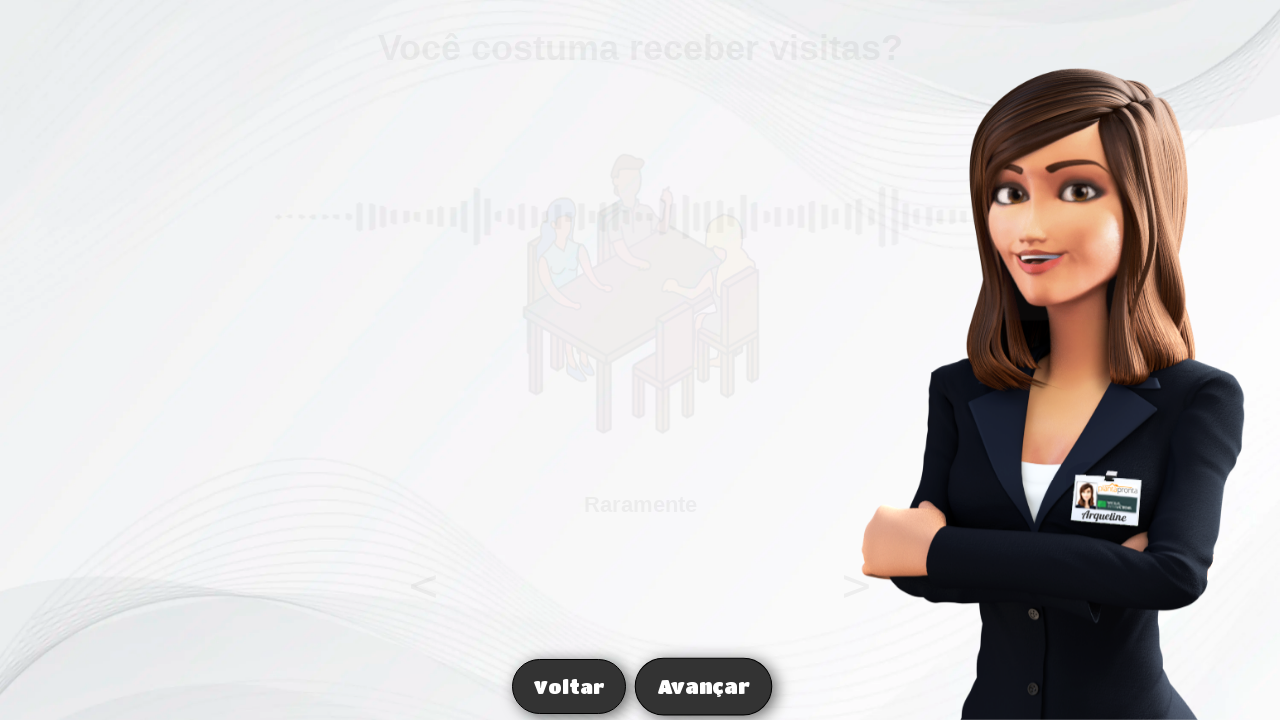

Double-clicked 'Avançar' button to advance at (703, 686) on internal:role=button[name="Avançar"i]
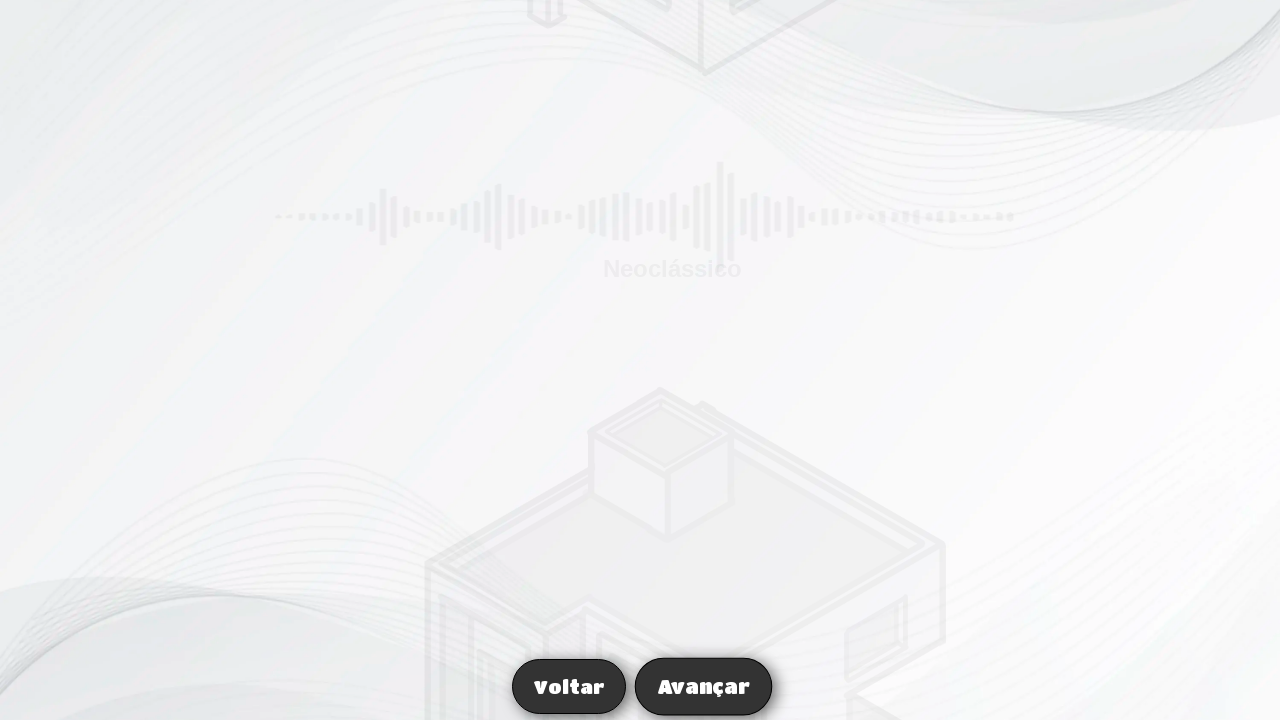

Clicked 'Avançar' button to advance through wizard at (703, 686) on internal:role=button[name="Avançar"i]
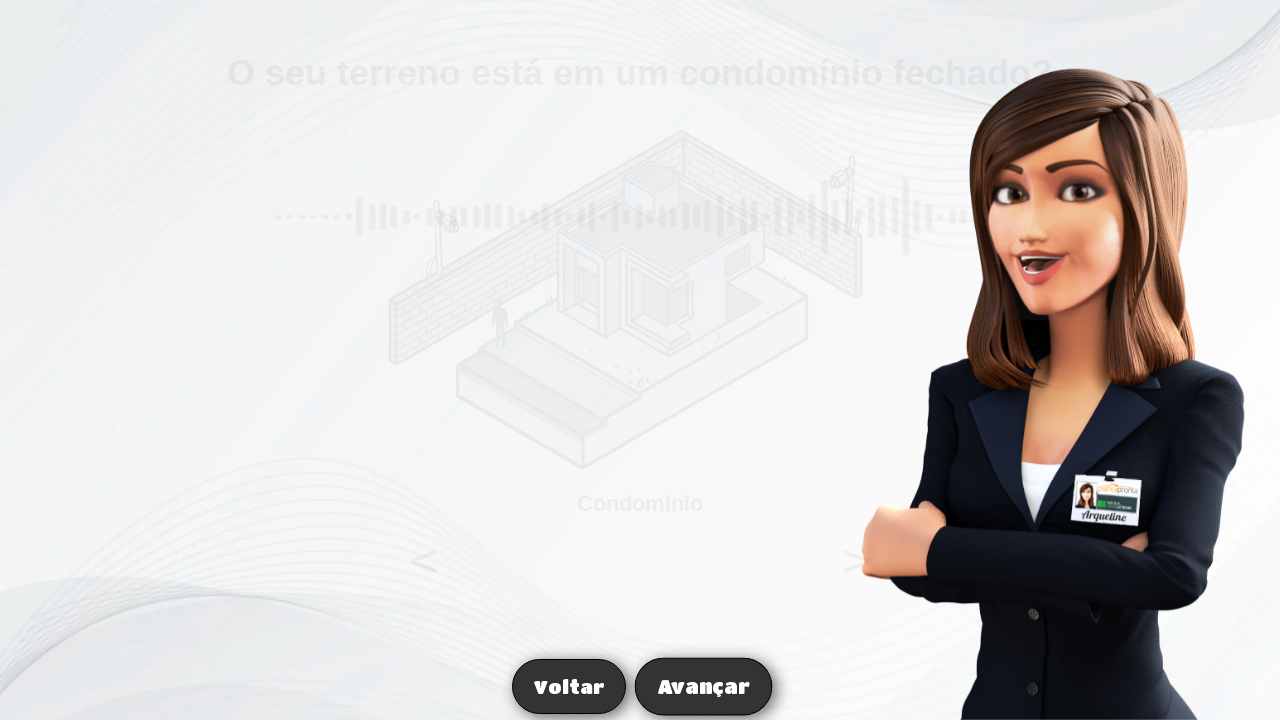

Clicked 'Avançar' button to advance through wizard at (703, 686) on internal:role=button[name="Avançar"i]
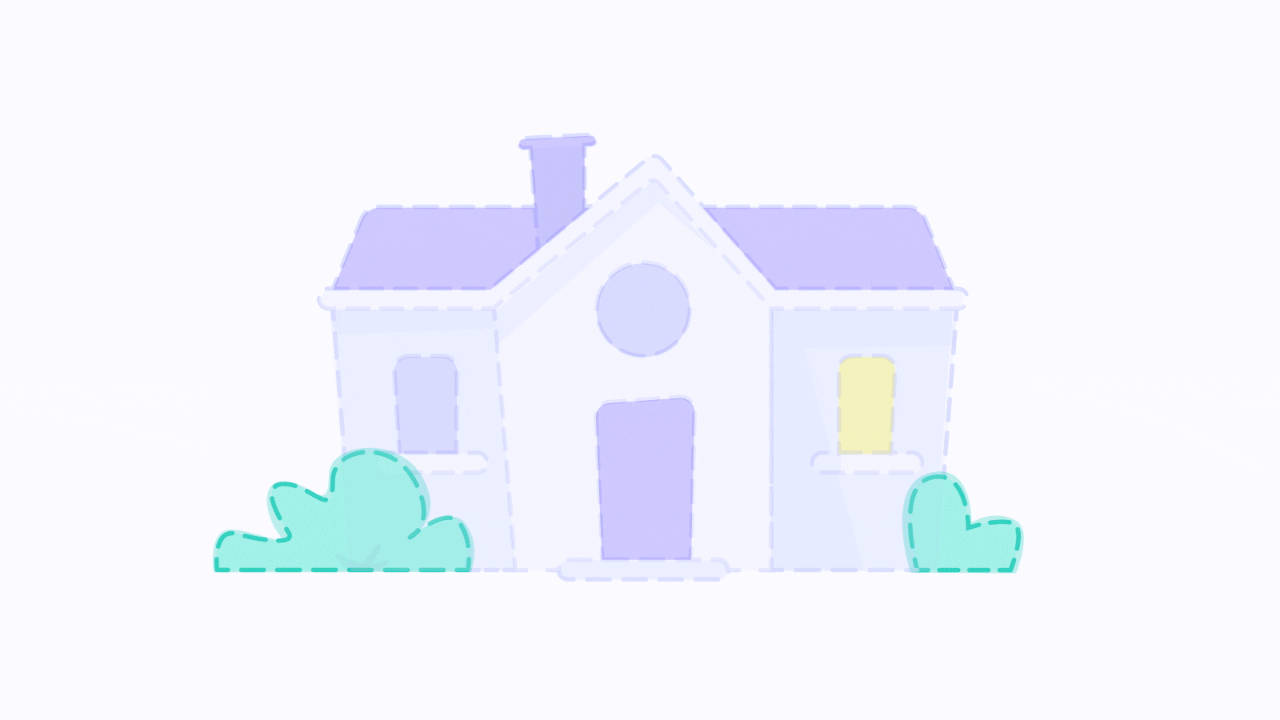

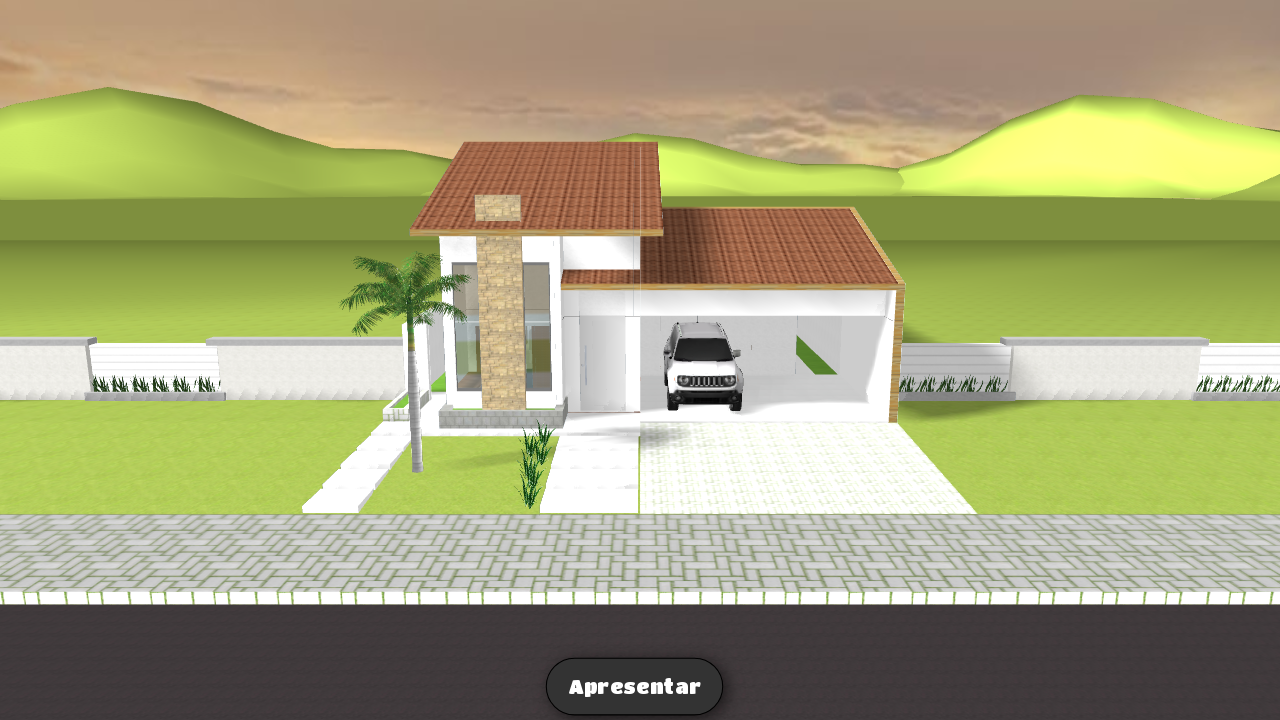